Tests the alerts page on demoqa.com by triggering different types of JavaScript alerts, accepting some and dismissing others, then verifies the cancel result message is displayed.

Starting URL: https://demoqa.com/alerts

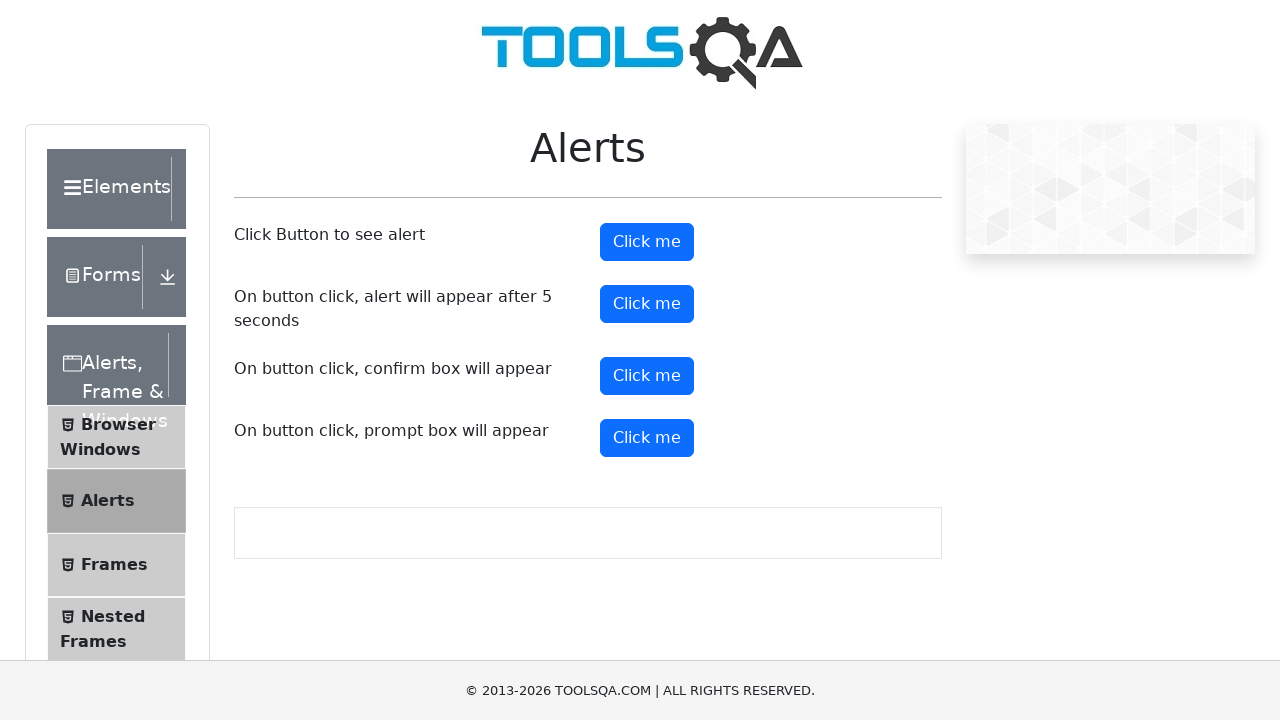

Clicked alert button to trigger simple alert at (647, 242) on #alertButton
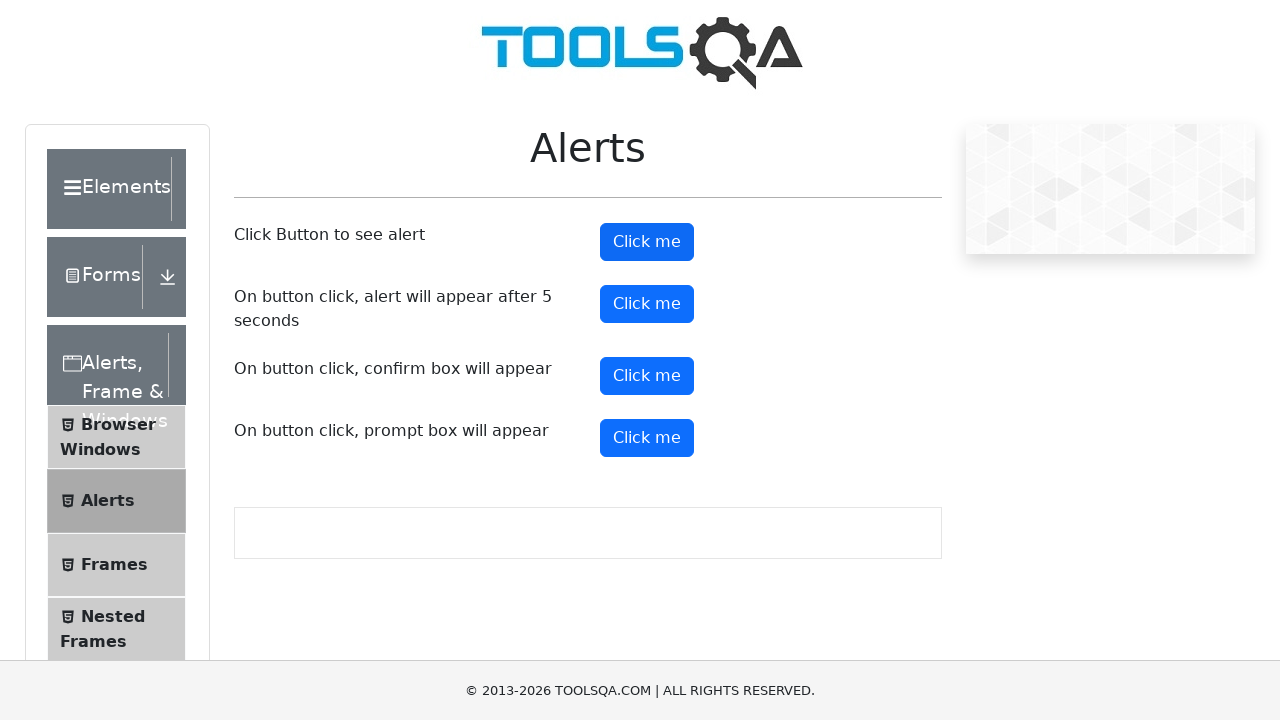

Set up dialog handler to accept alerts
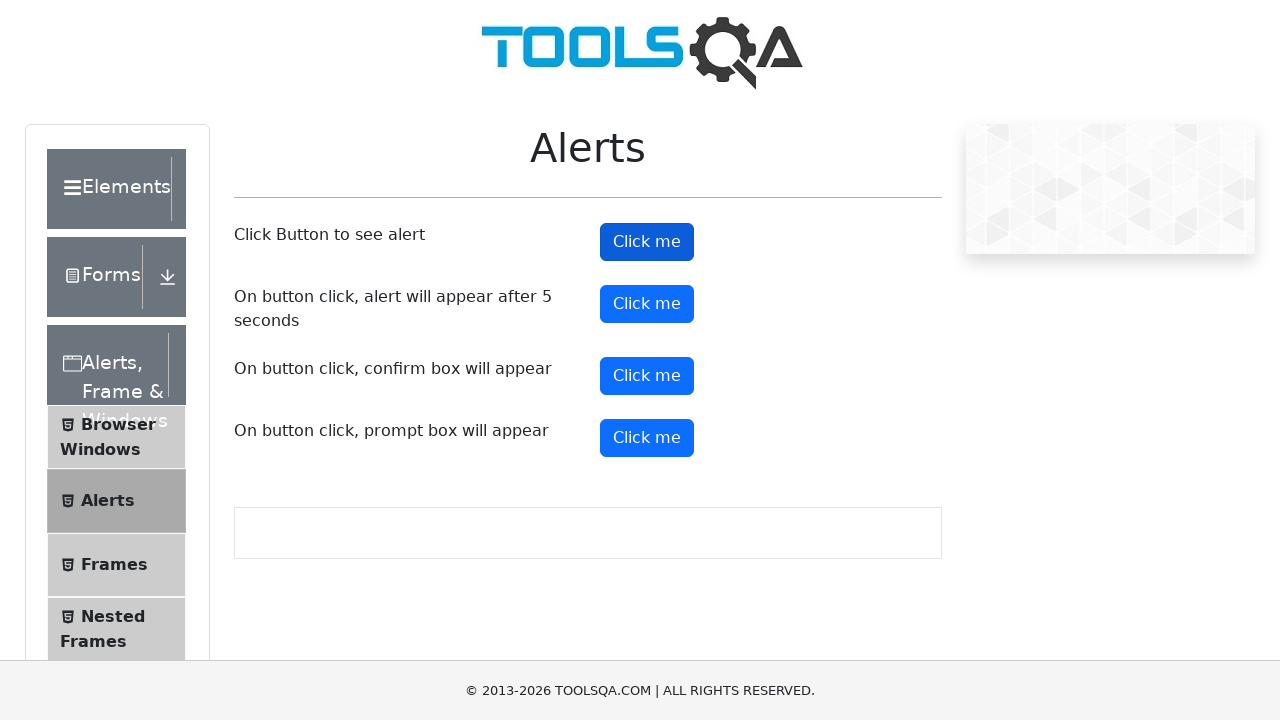

Clicked button to trigger delayed alert at (647, 304) on #timerAlertButton
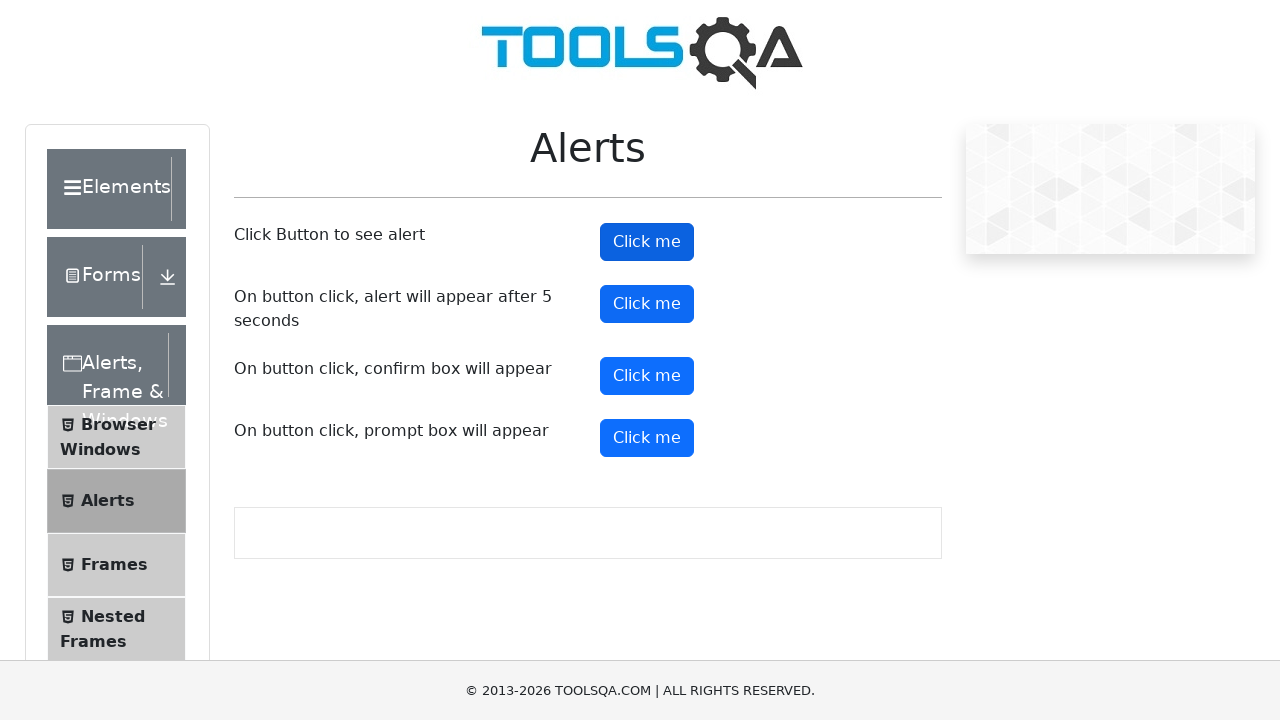

Waited 6 seconds for delayed alert to appear and be accepted
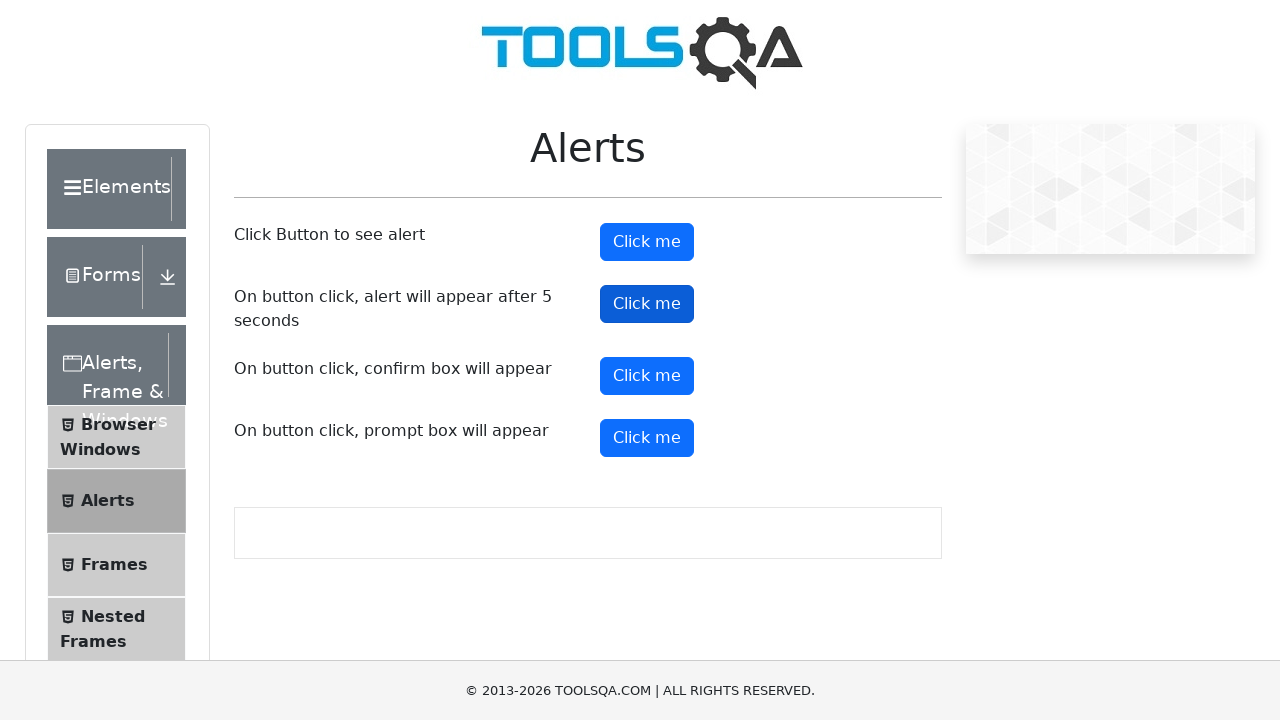

Set up dialog handler to dismiss next alert
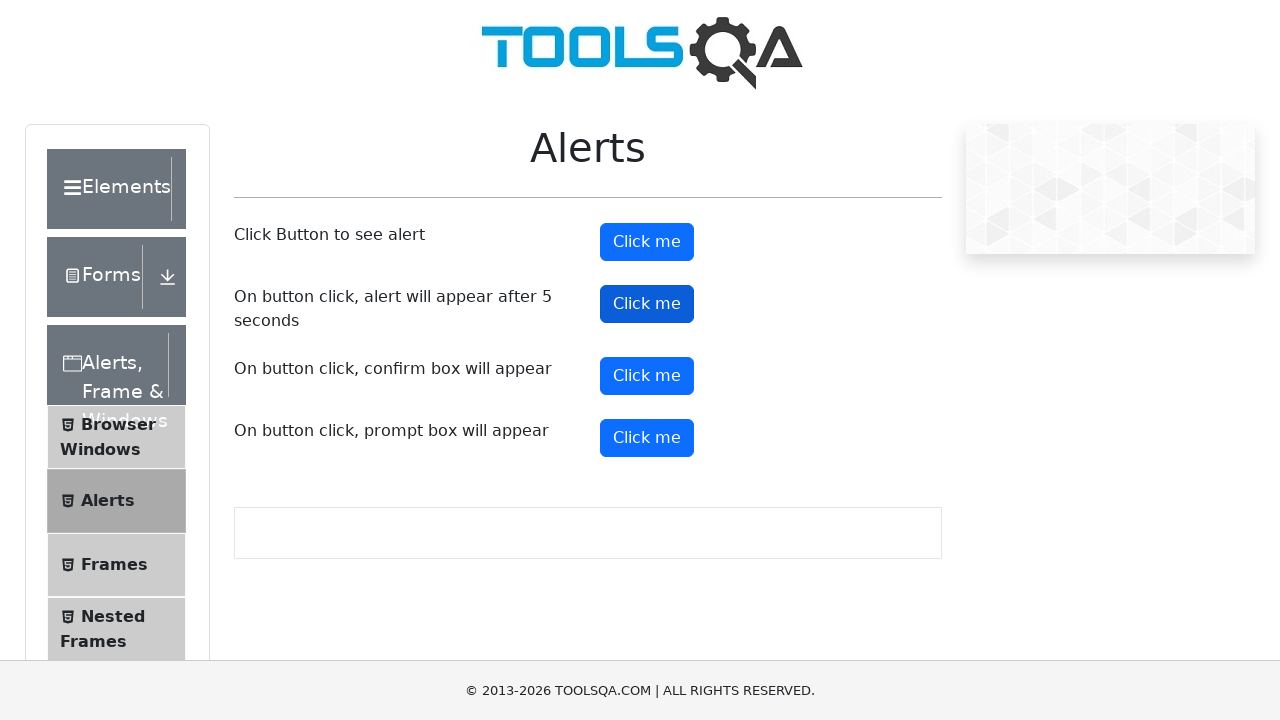

Clicked confirm button to trigger confirmation alert at (647, 376) on #confirmButton
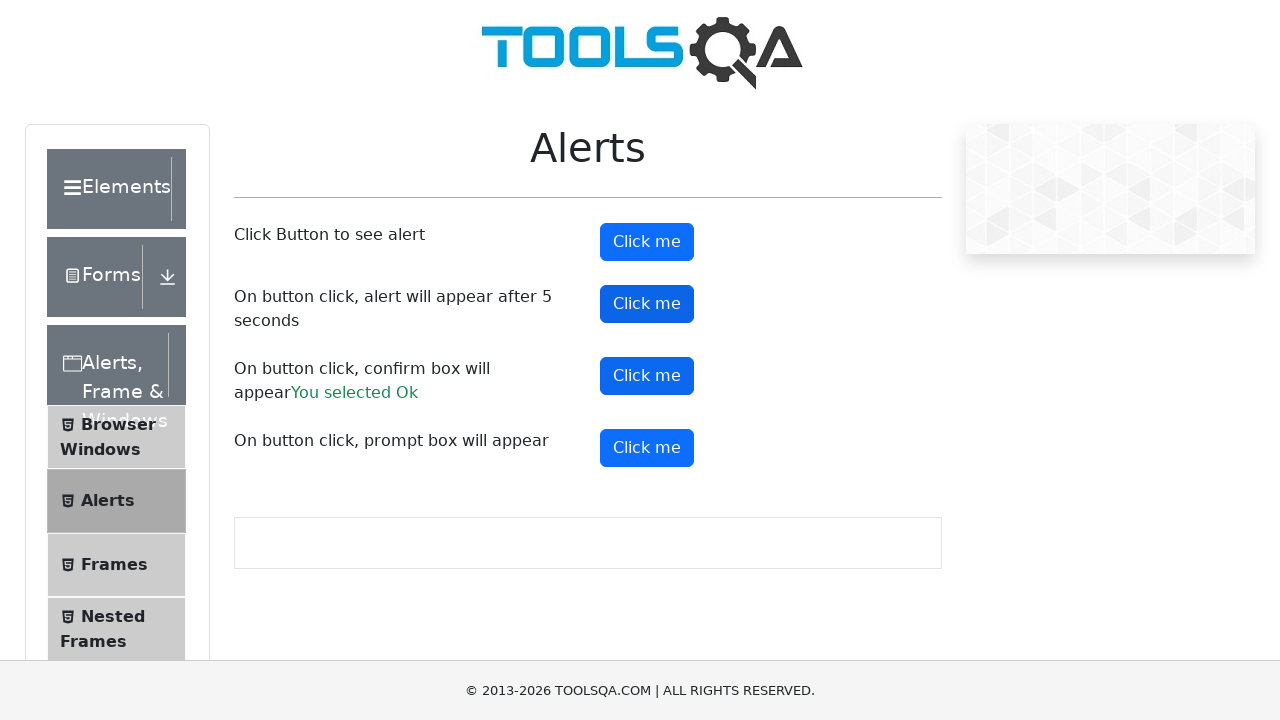

Confirmed that cancel result message appeared on page
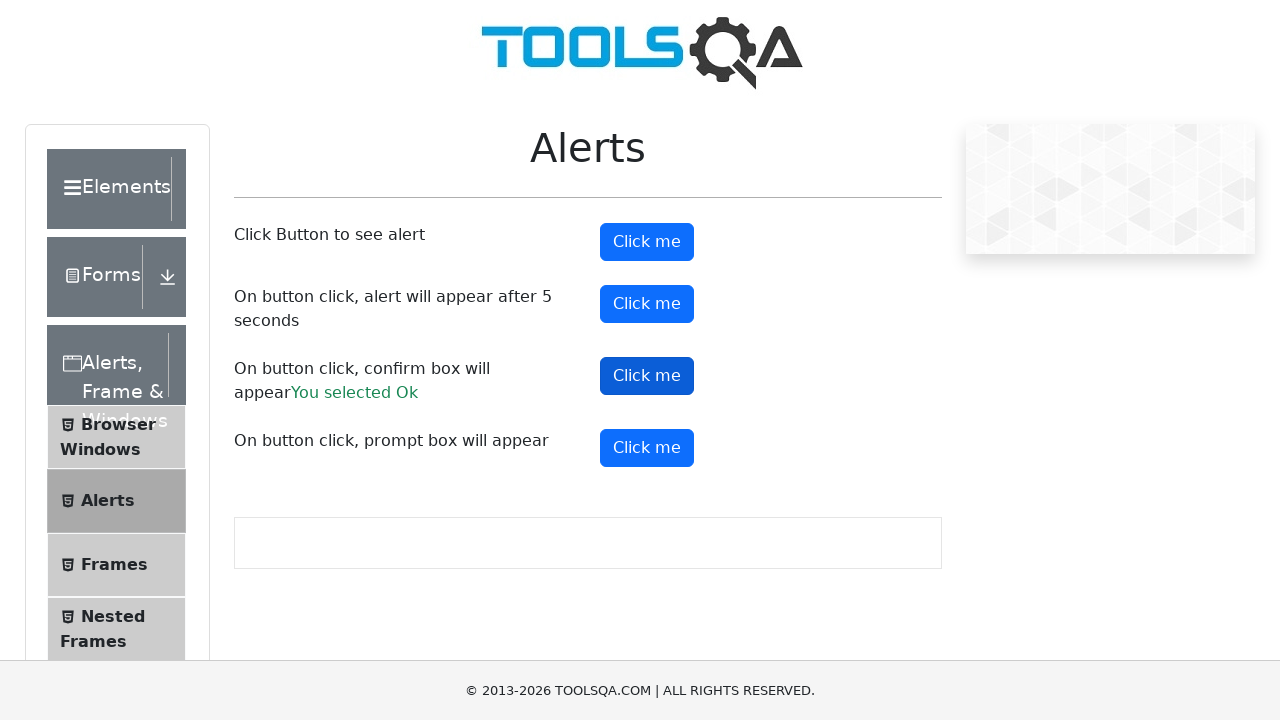

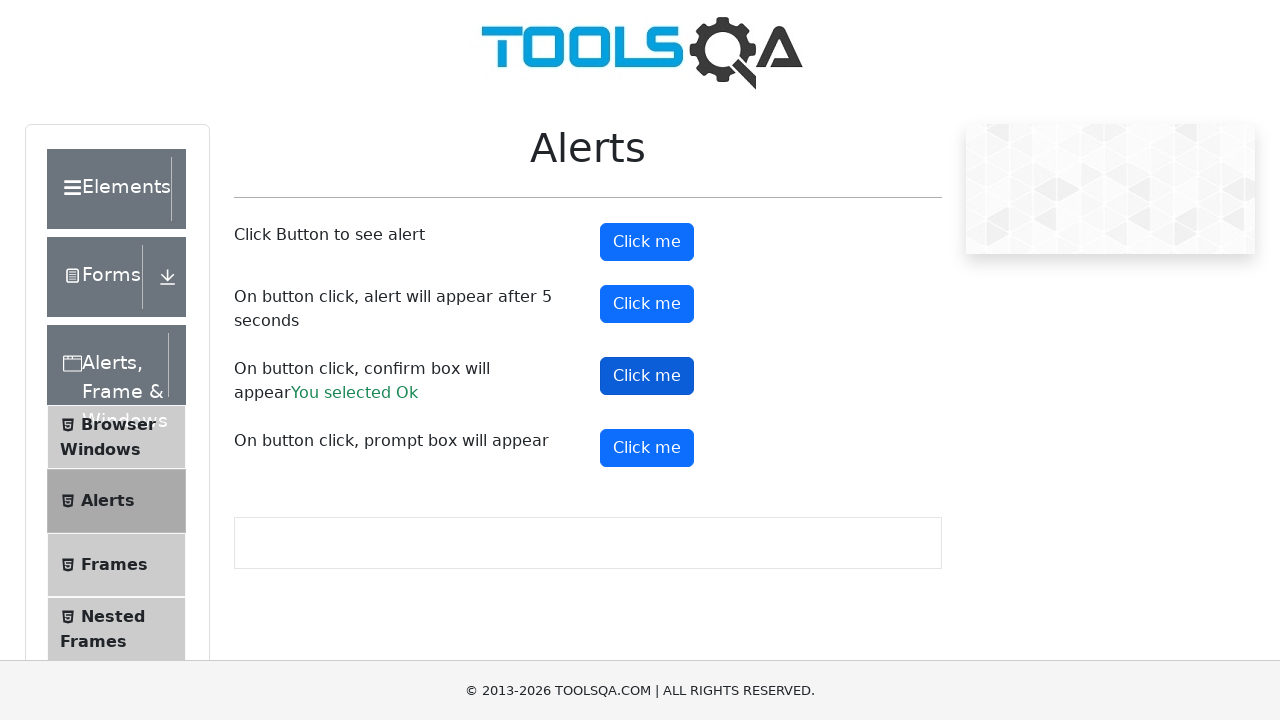